Navigates to a Stepik lesson page, fills in an answer in the text area field, and clicks the submit button to submit the solution.

Starting URL: https://stepik.org/lesson/25969/step/12

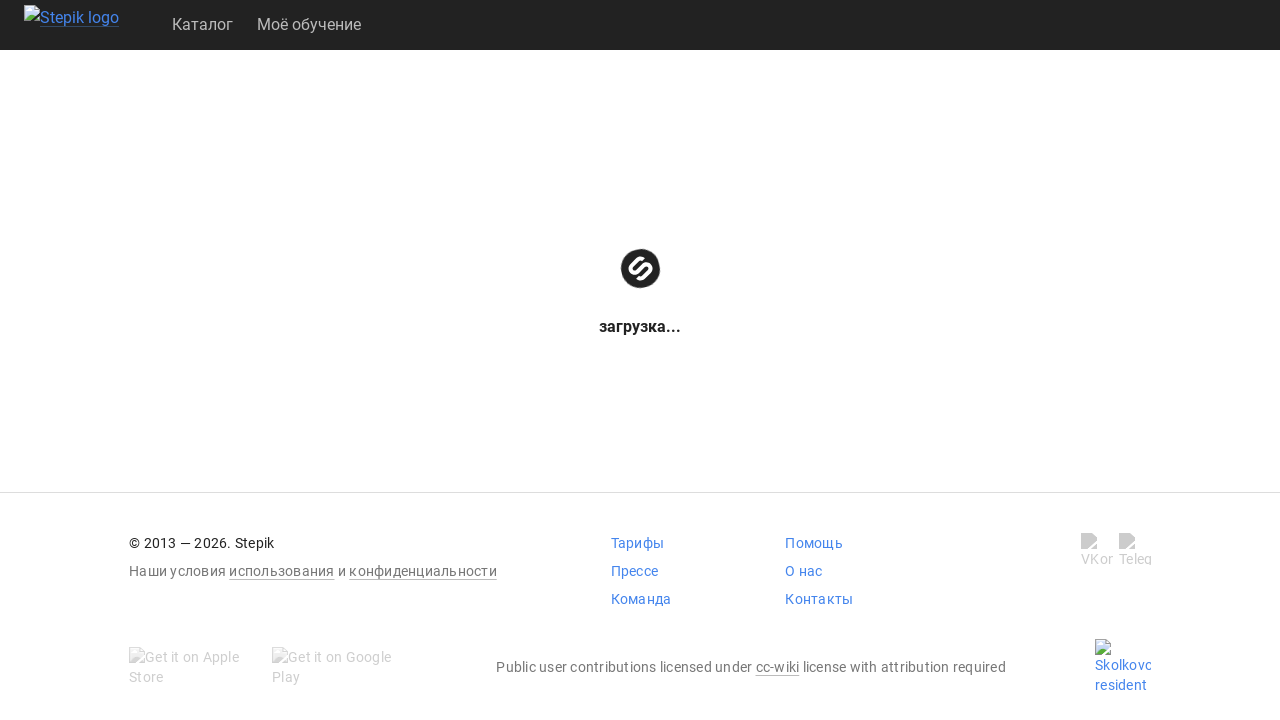

Waited for textarea to be visible
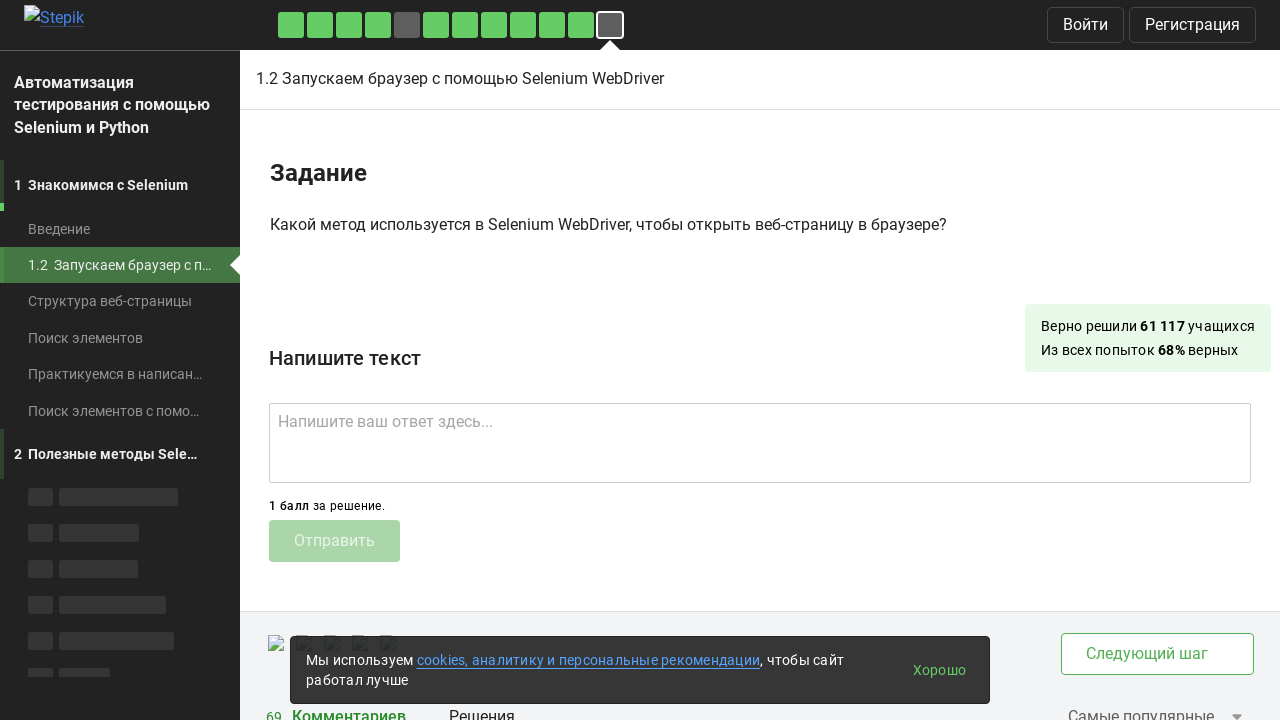

Filled textarea with answer 'get()' on .textarea
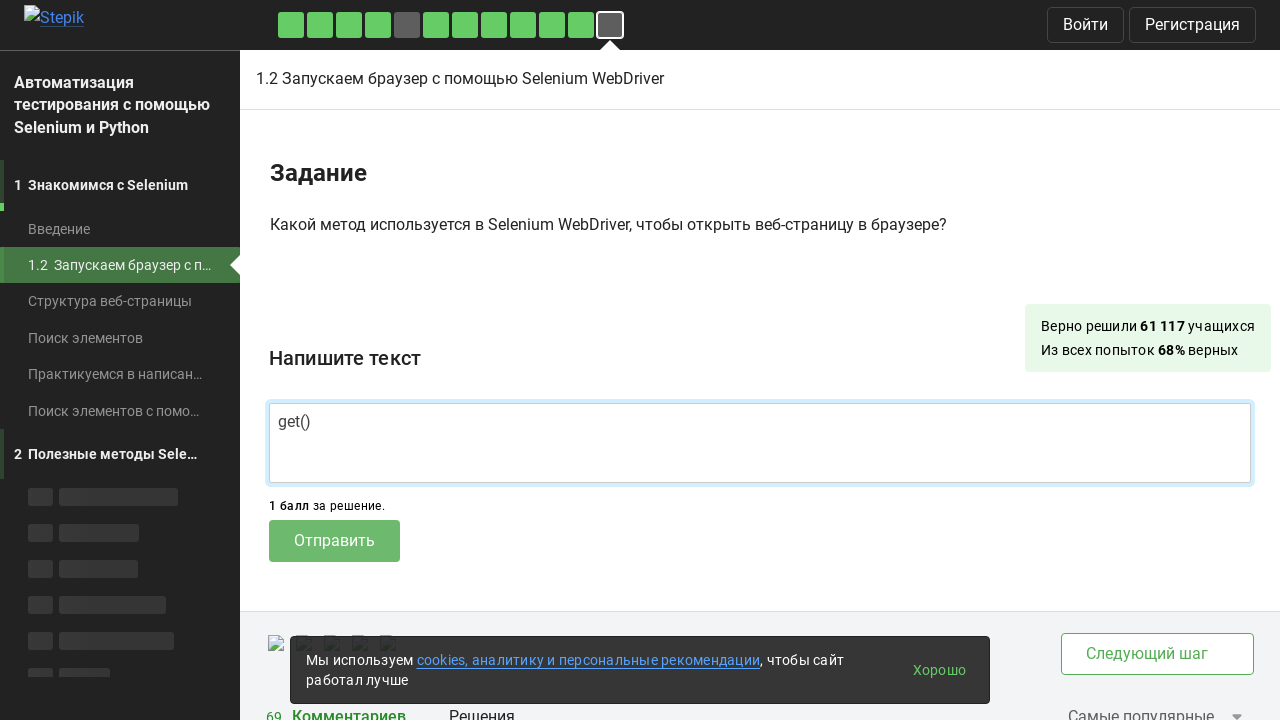

Clicked submit button to submit the answer at (334, 541) on .submit-submission
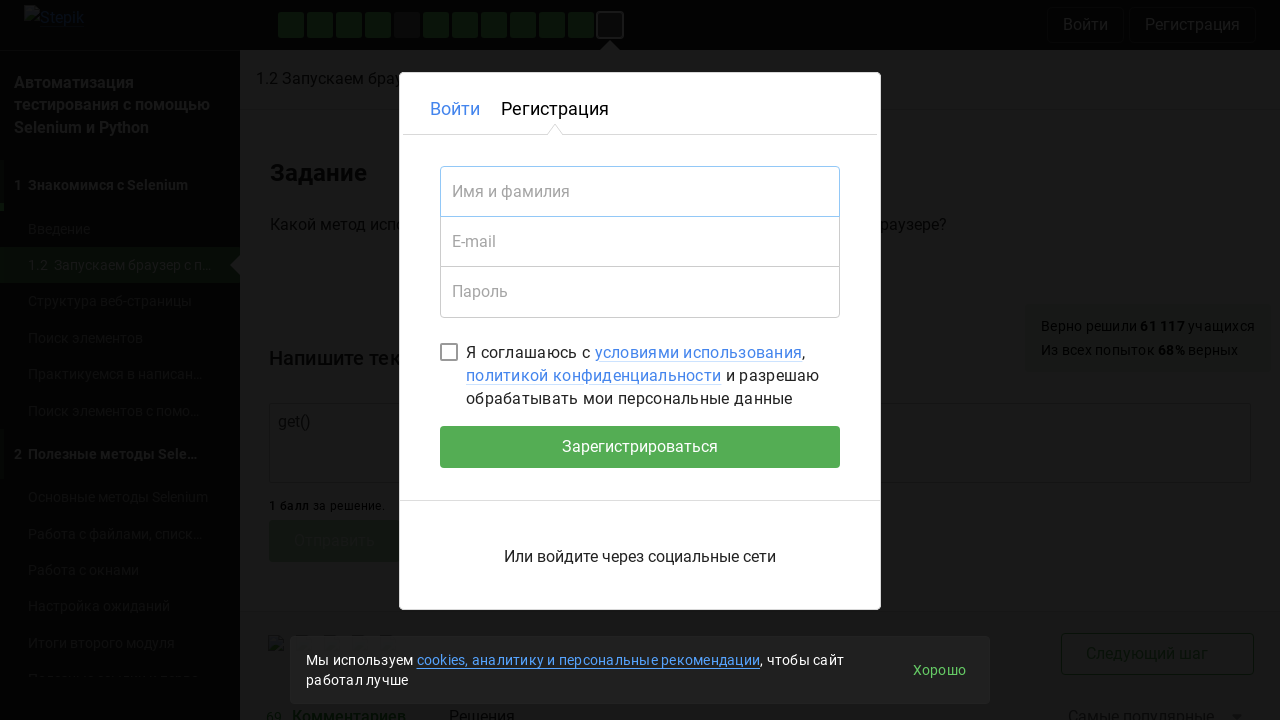

Waited 2 seconds for submission to be processed
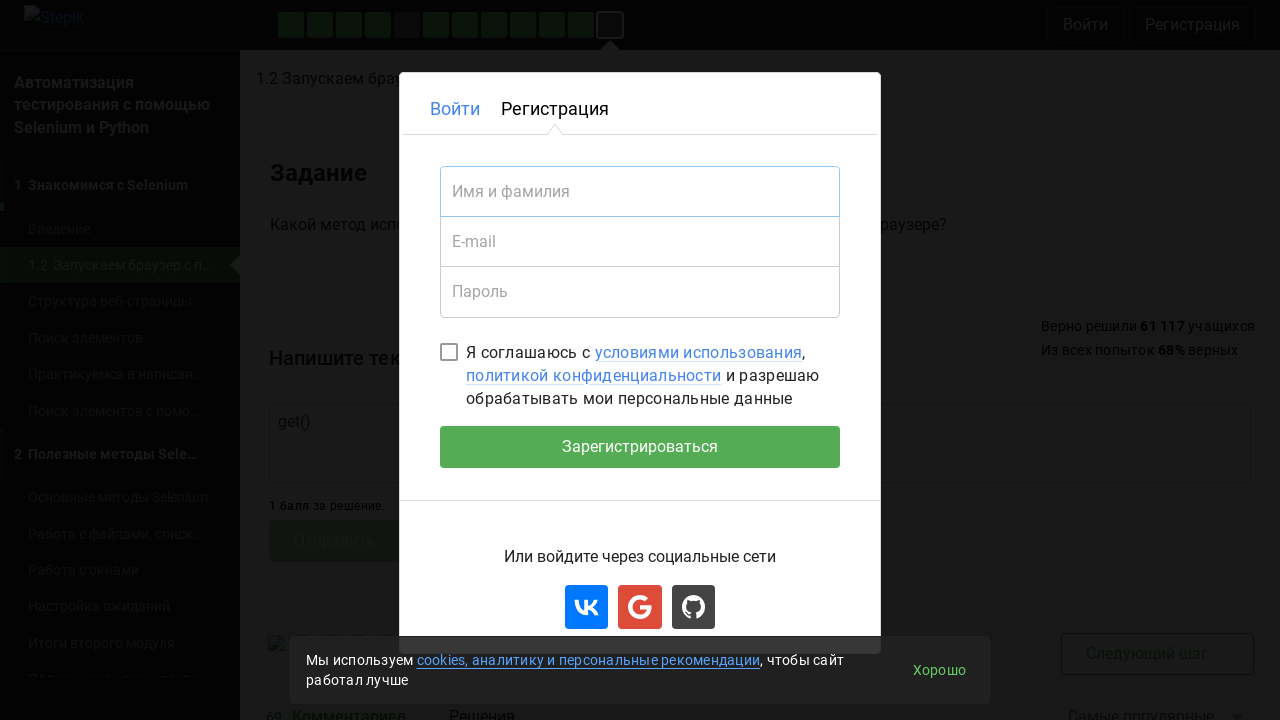

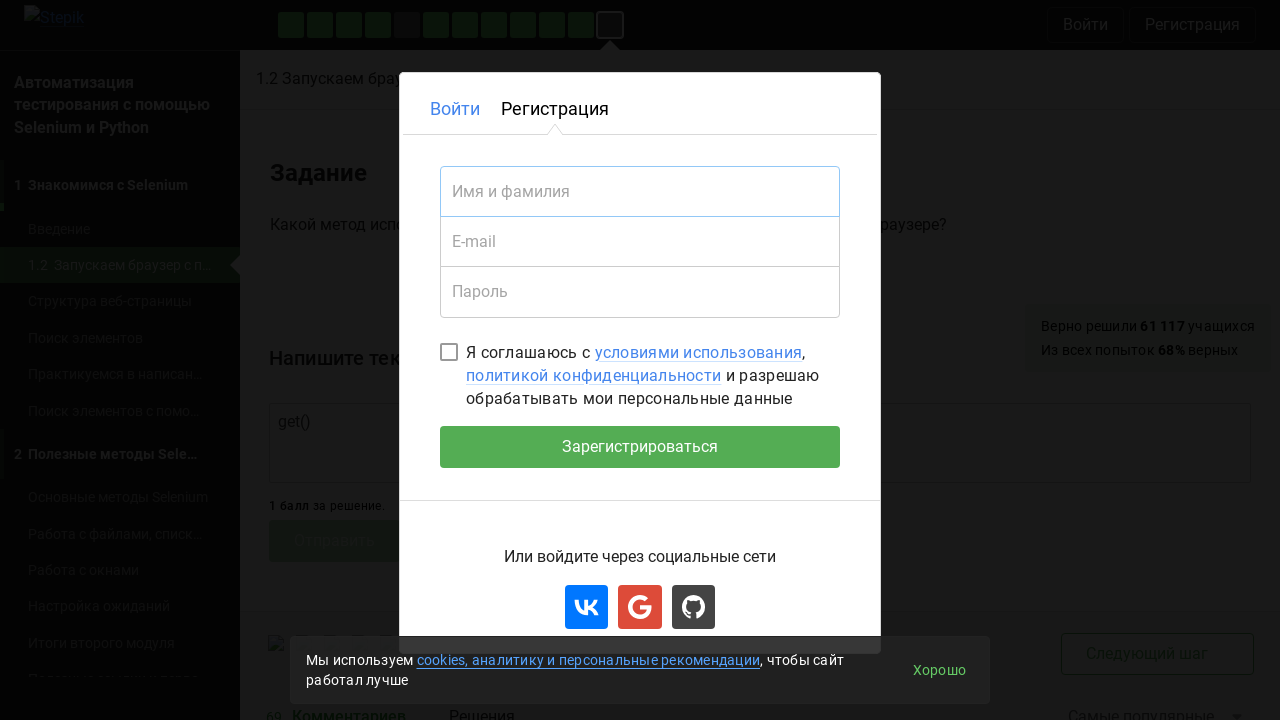